Solves a math problem by extracting a value from the page, calculating a result using a mathematical formula, and submitting the answer along with checkbox selections

Starting URL: https://suninjuly.github.io/math.html

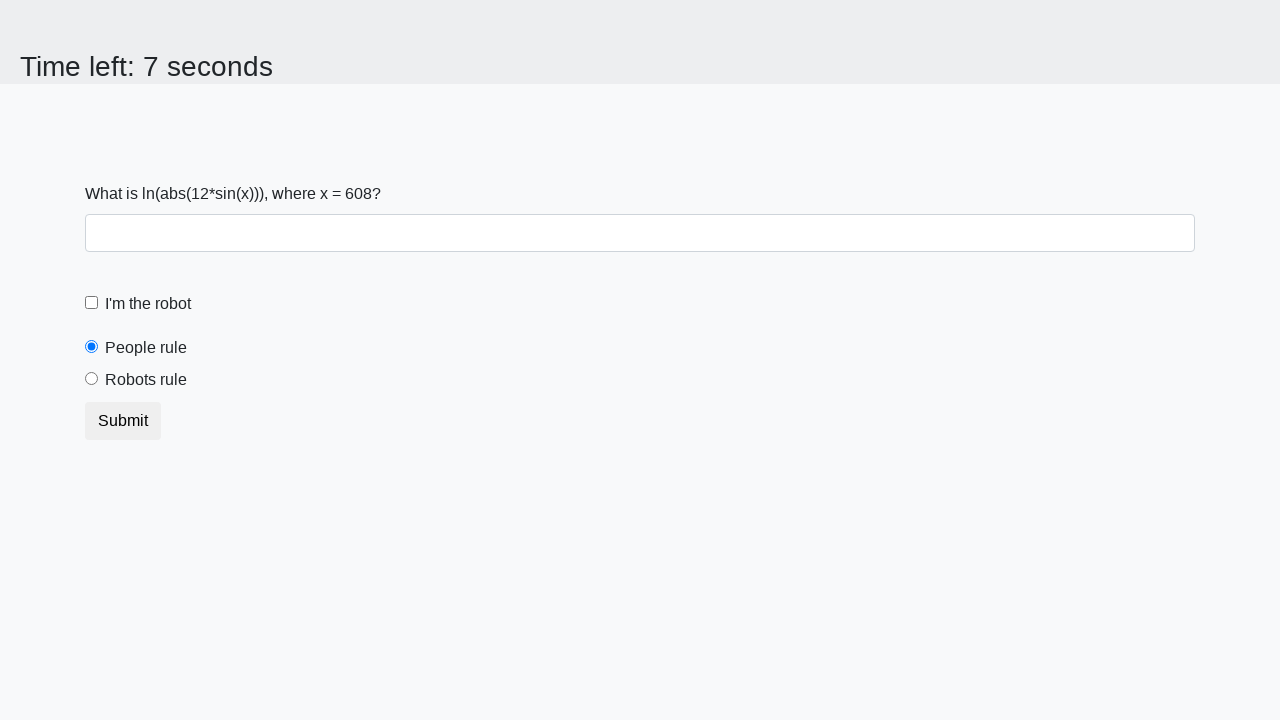

Located the input value element
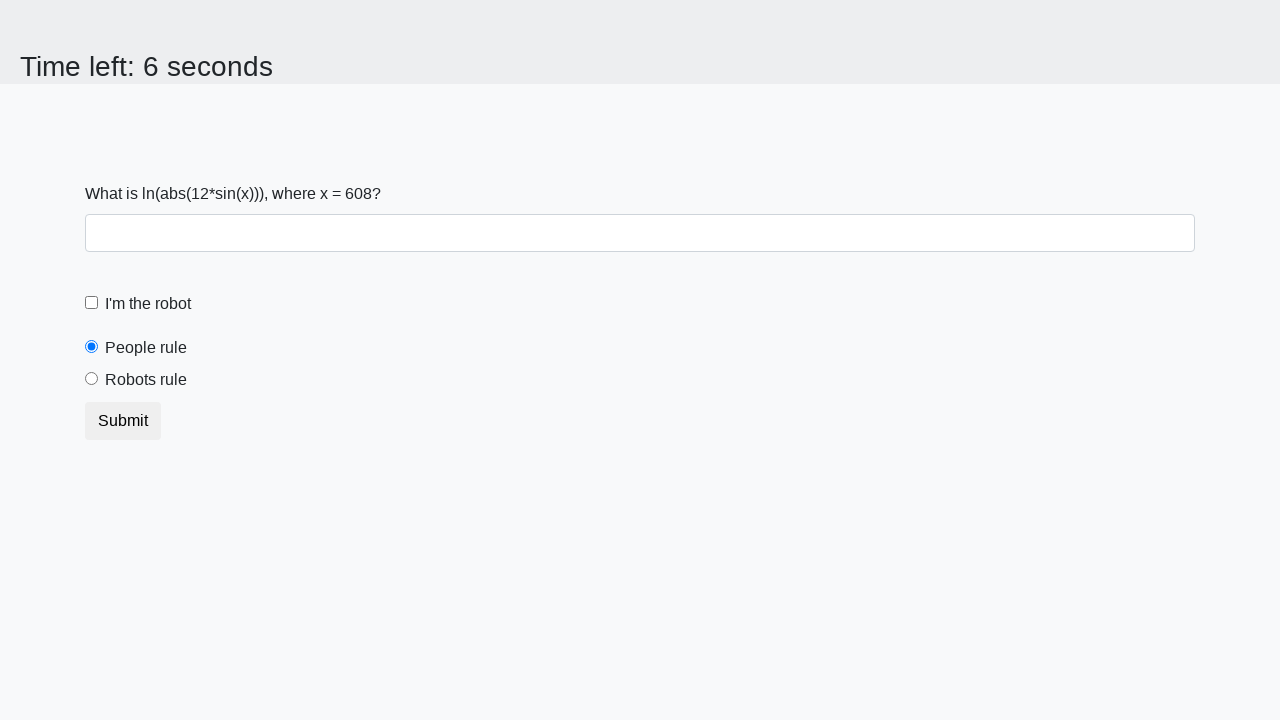

Extracted value from page: 608
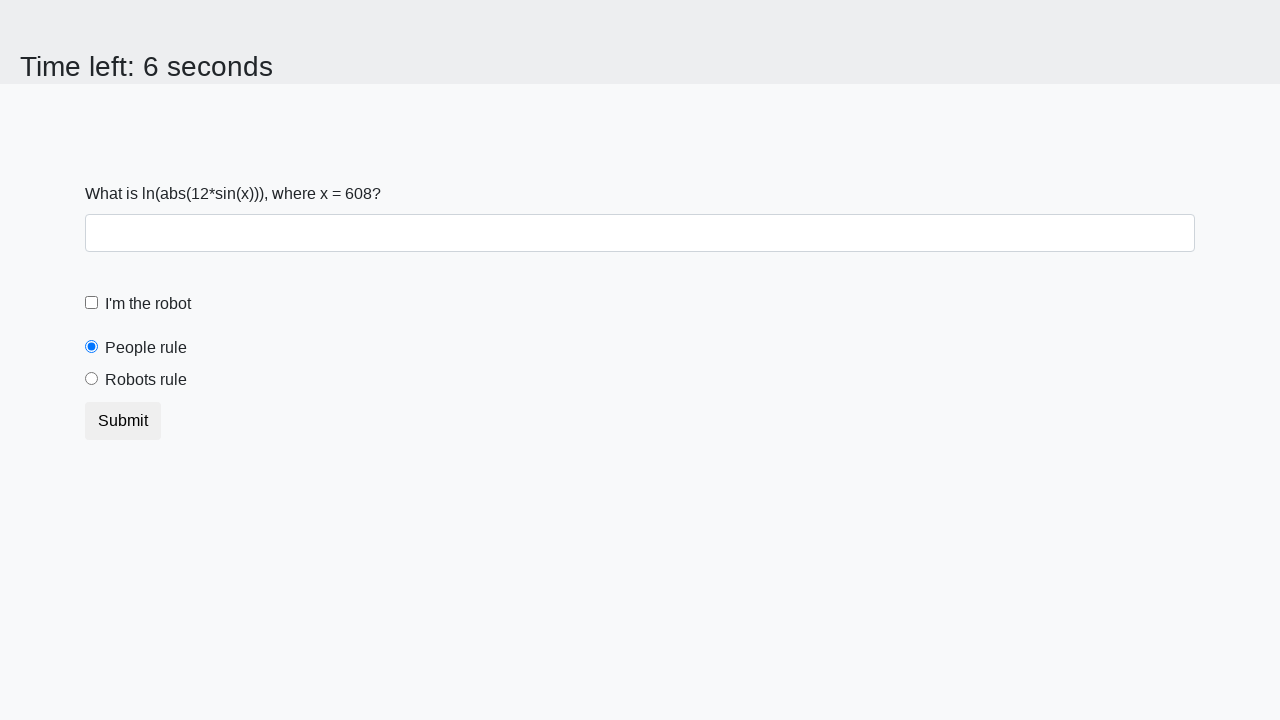

Calculated result using formula: 2.4797138556192238
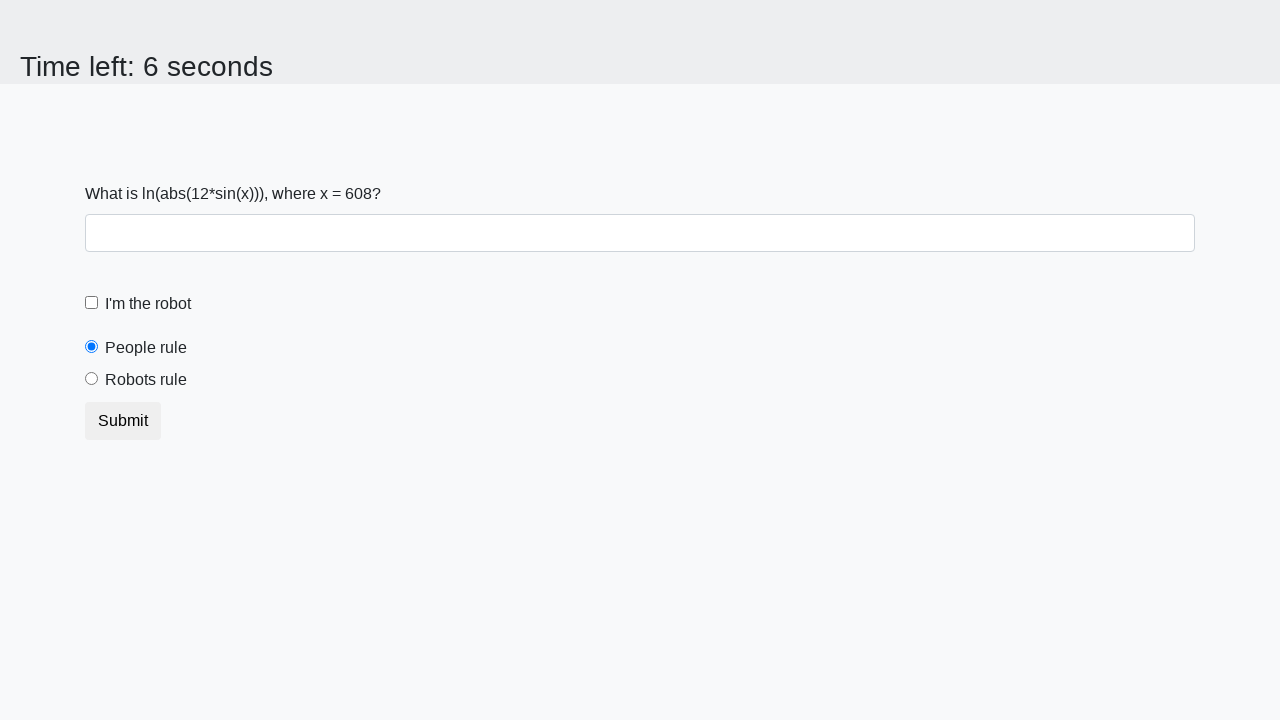

Filled answer field with calculated value: 2.4797138556192238 on input#answer
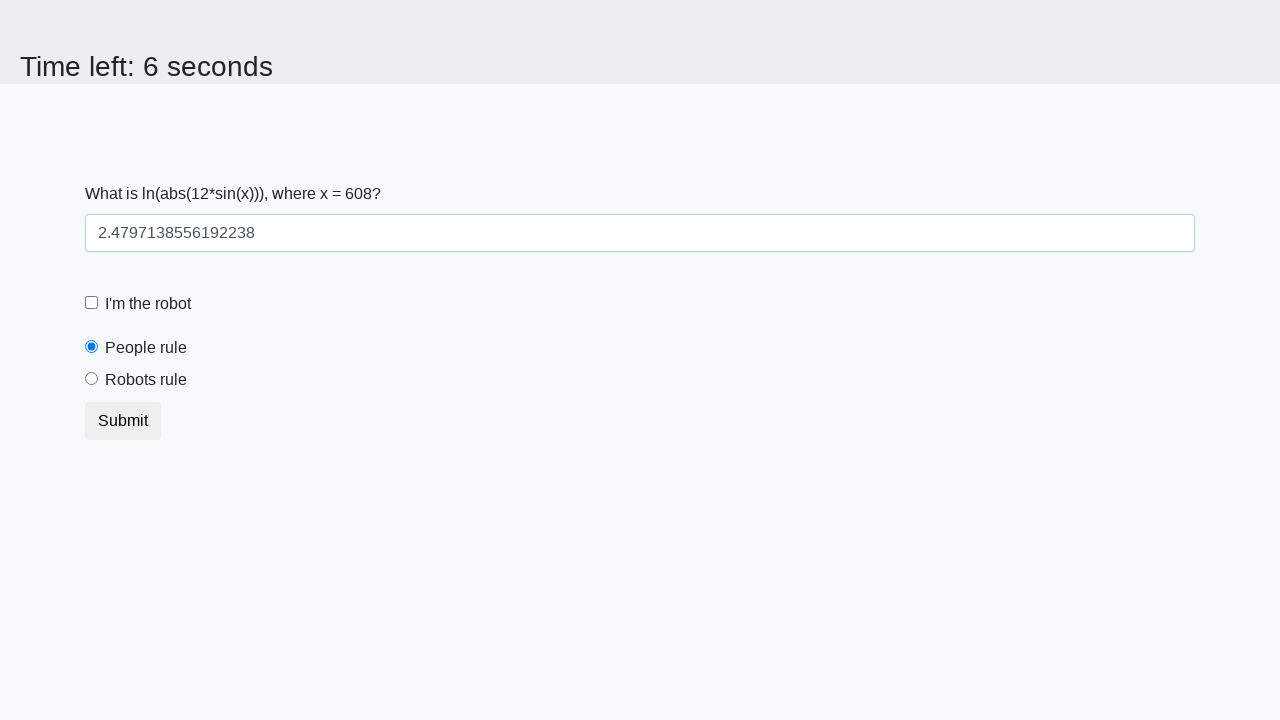

Clicked first checkbox at (148, 304) on label.form-check-label >> nth=0
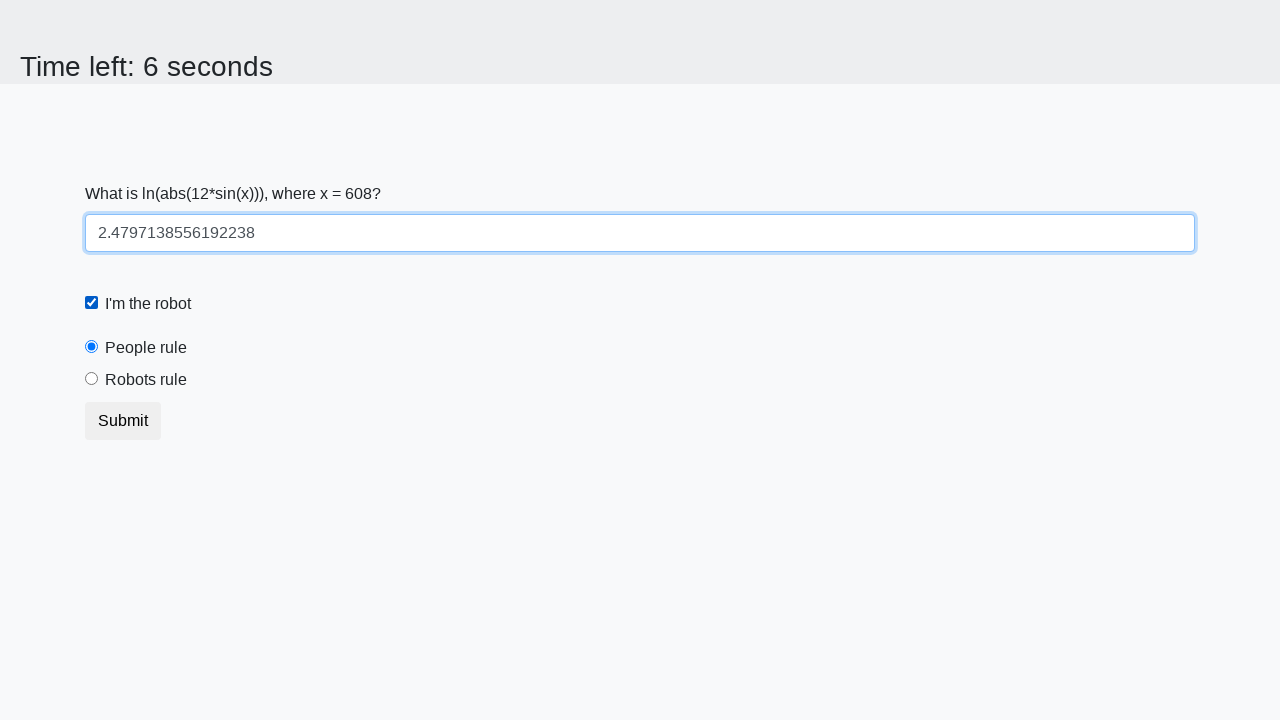

Clicked second checkbox at (146, 380) on label.form-check-label >> nth=1
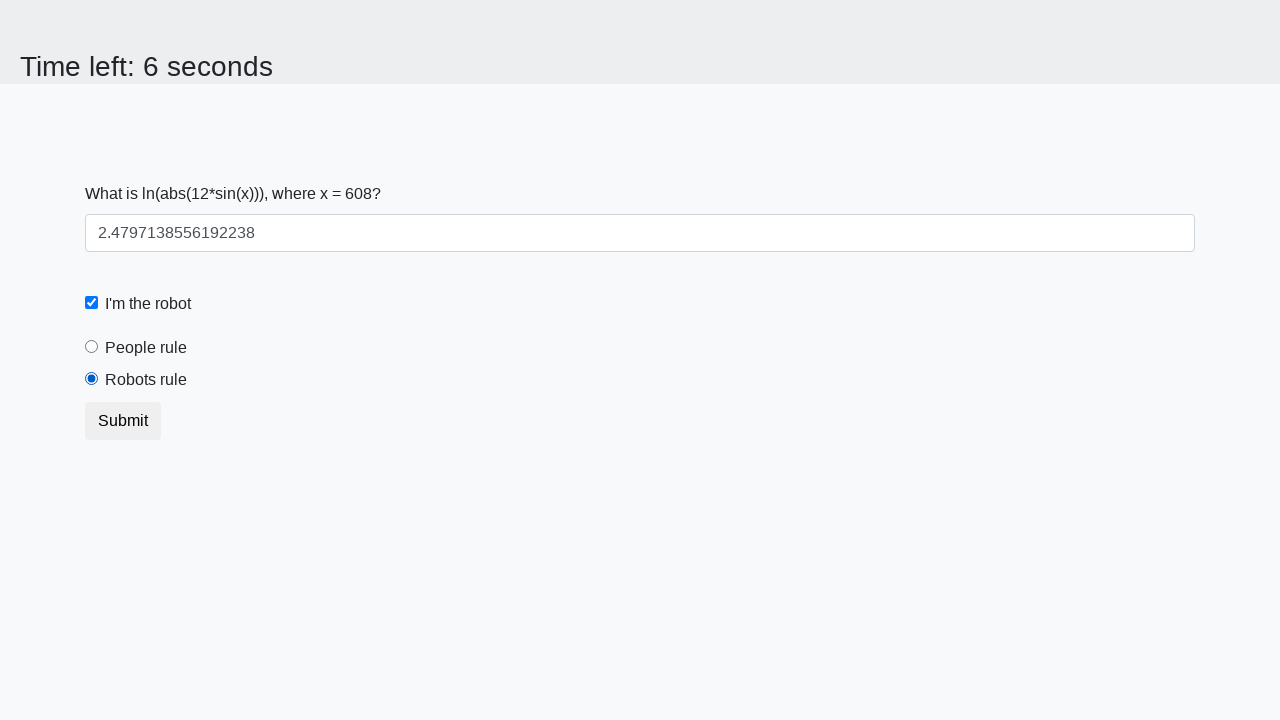

Submitted the form at (123, 421) on button[type='submit']
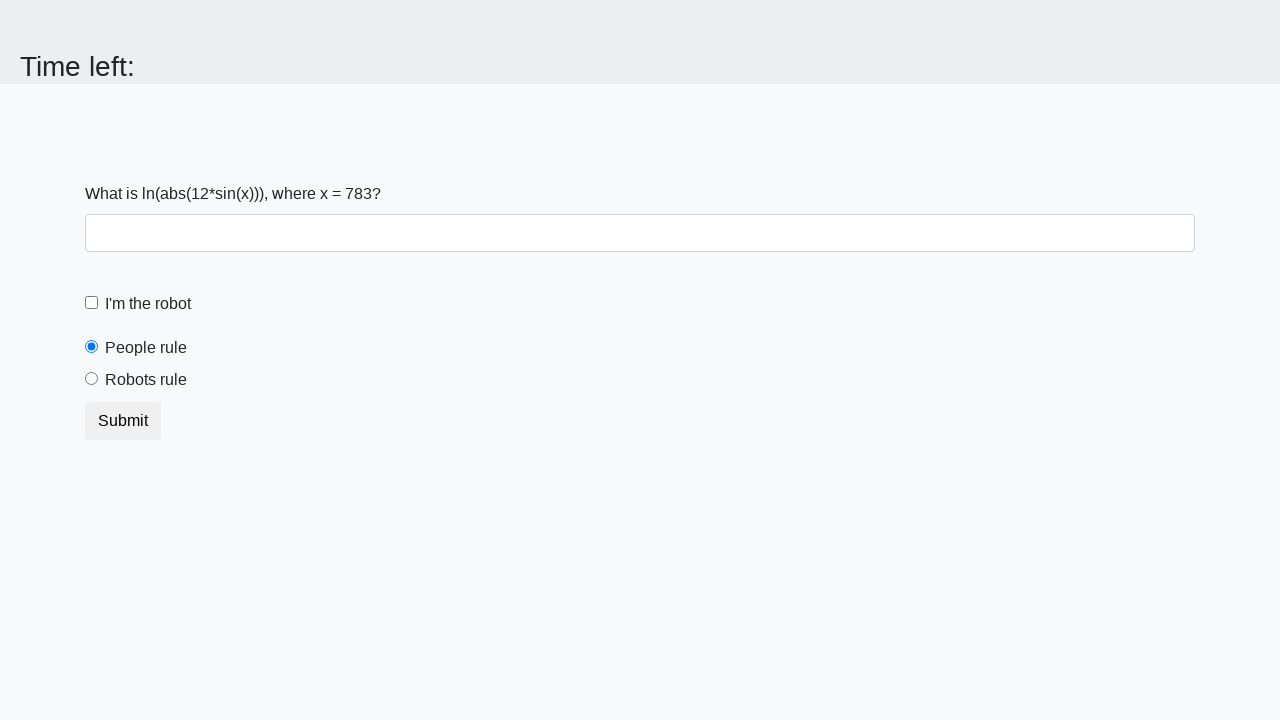

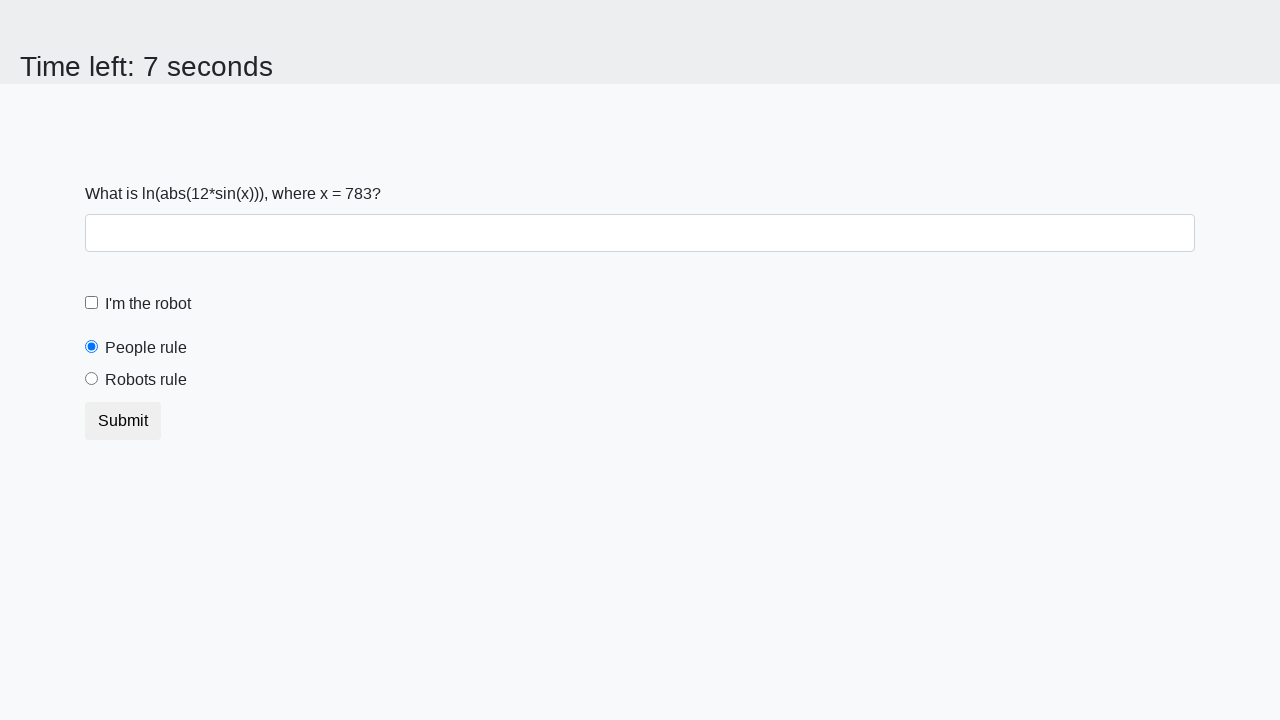